Tests link navigation by clicking on linkByContent and linkByHtml links, then navigating back after each click

Starting URL: http://sahitest.com/demo/linkTest.htm

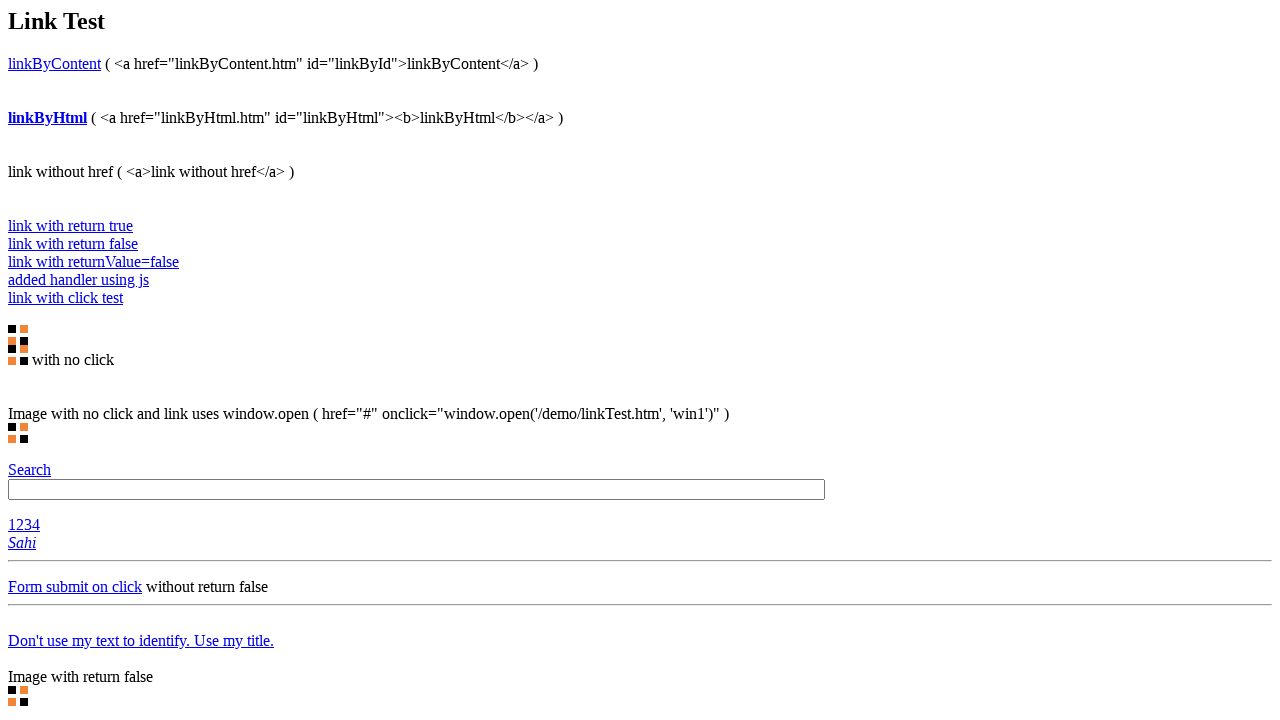

Clicked on linkByContent link at (54, 63) on text=linkByContent
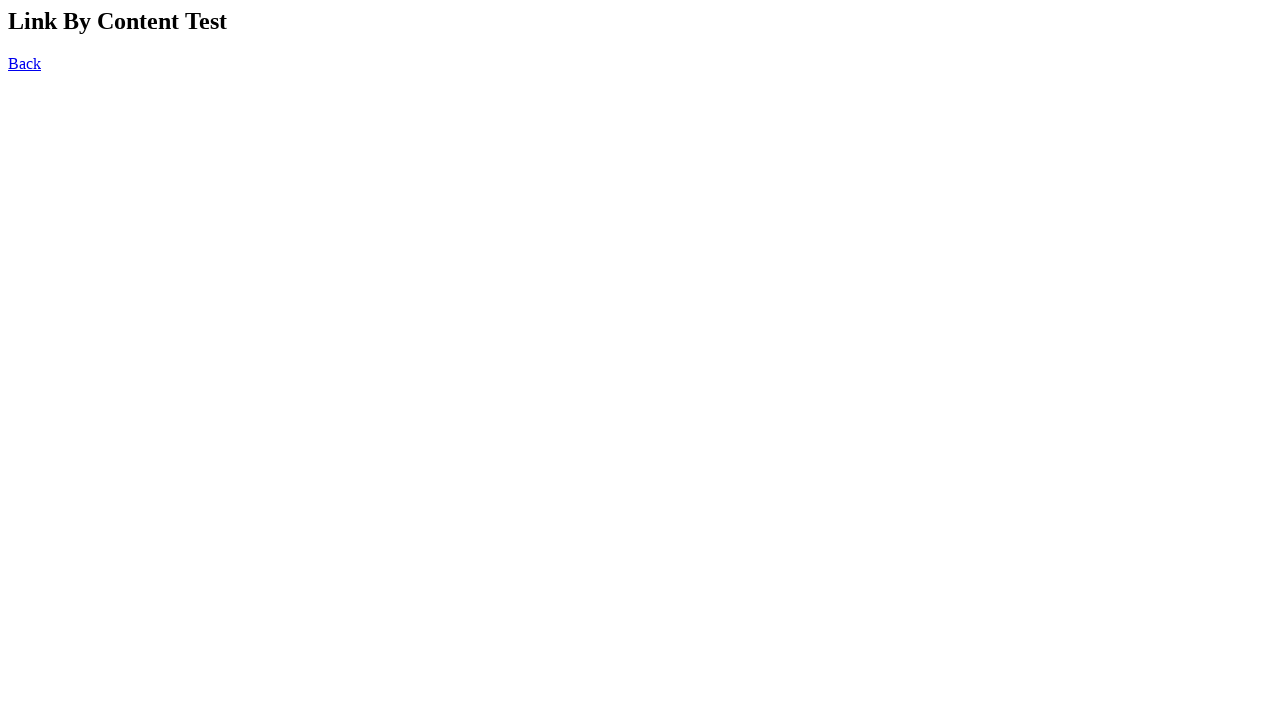

Navigated back to main page after clicking linkByContent at (24, 63) on text=Back
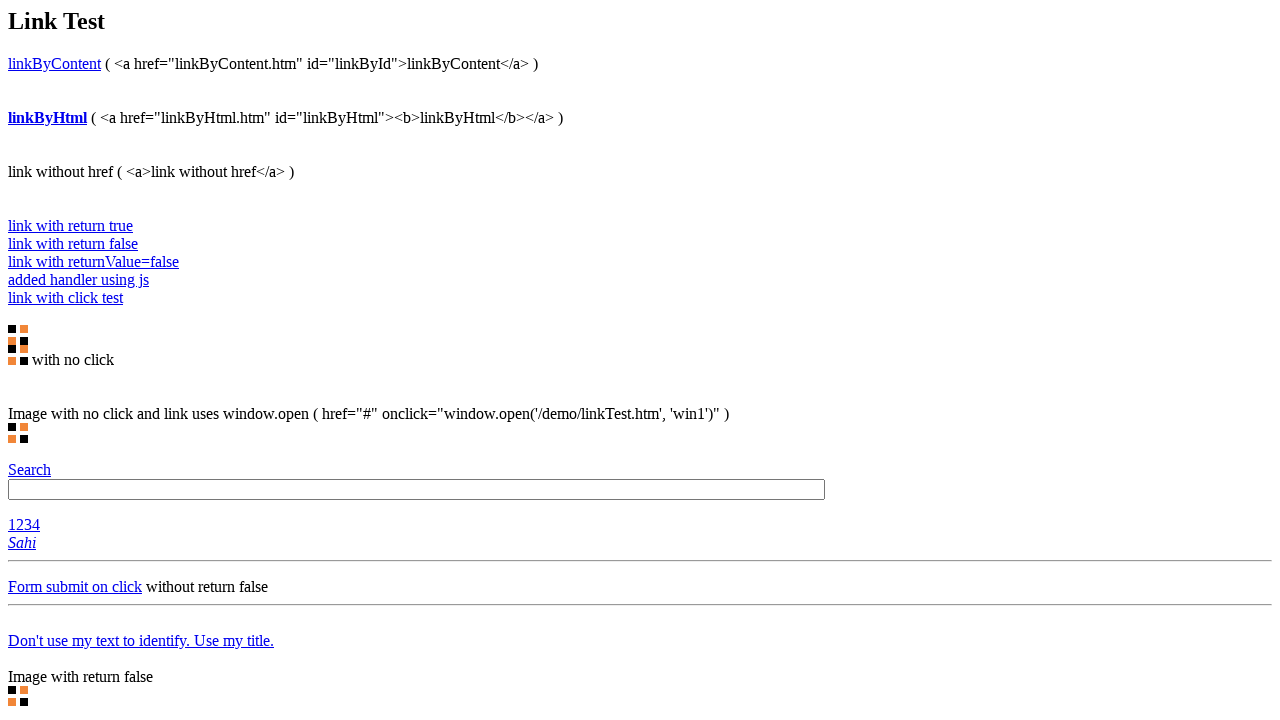

Clicked on linkByHtml link at (48, 117) on text=linkByHtml
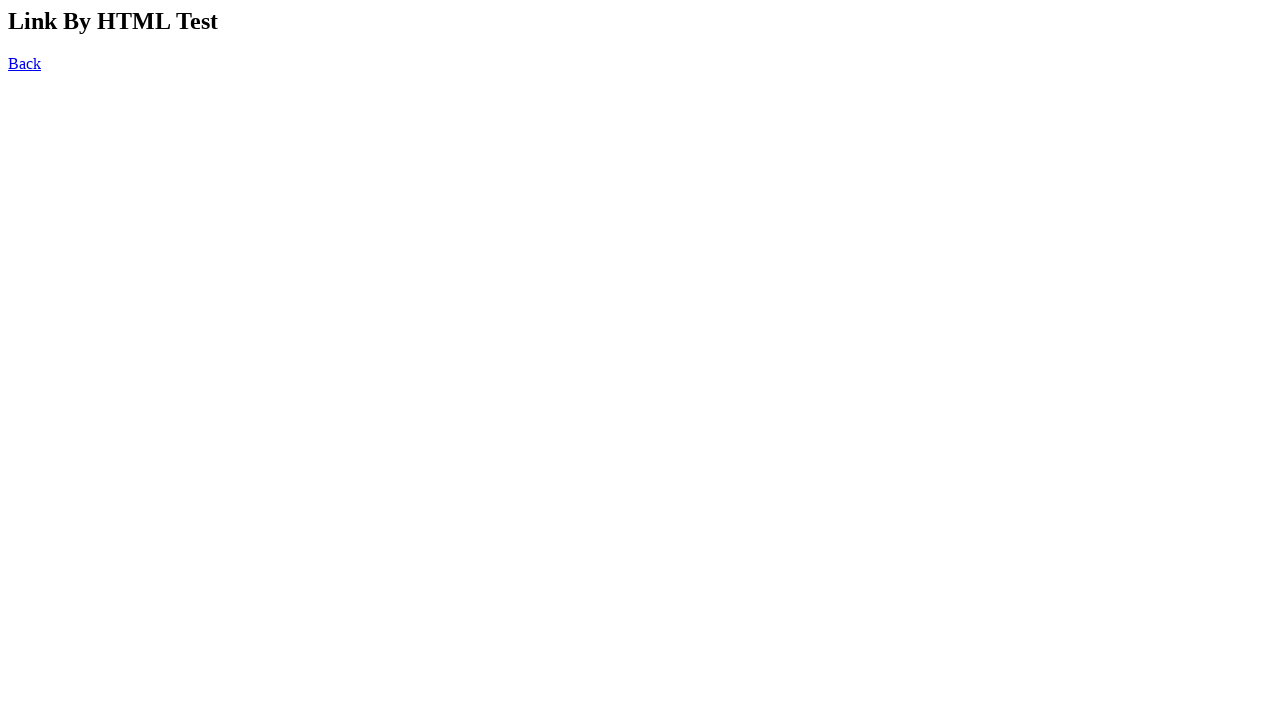

Navigated back to main page after clicking linkByHtml at (24, 63) on text=Back
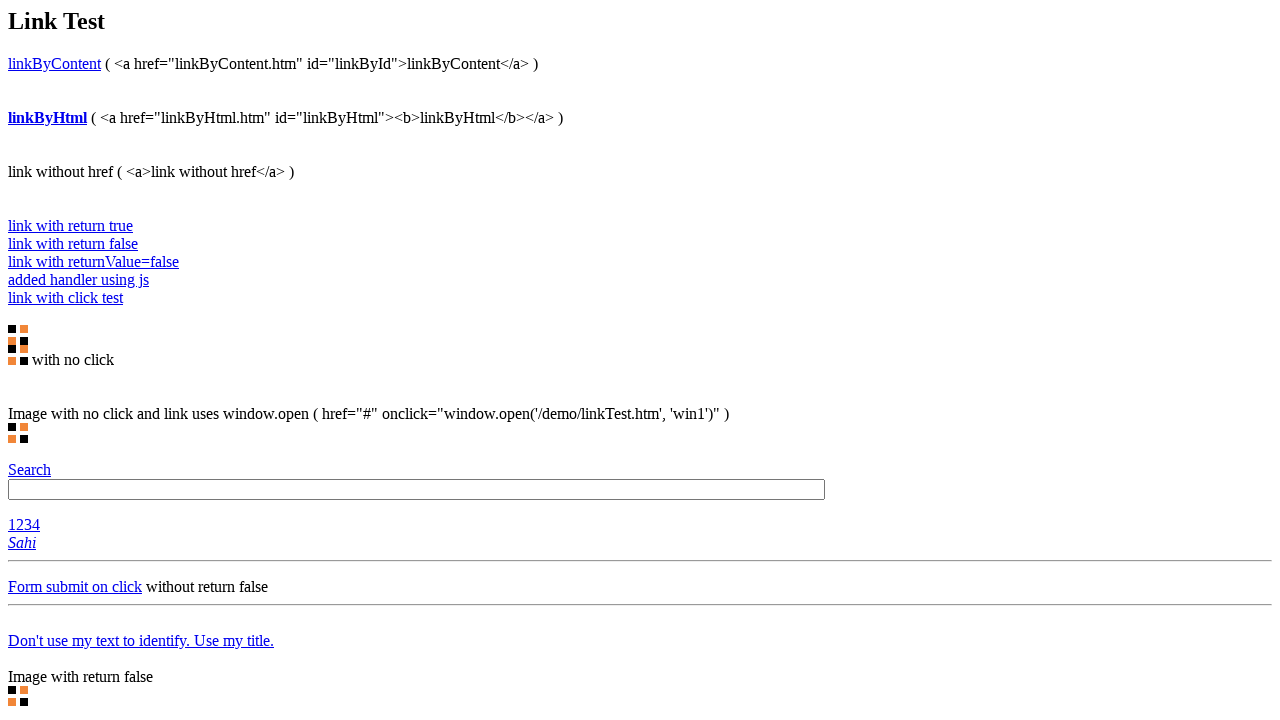

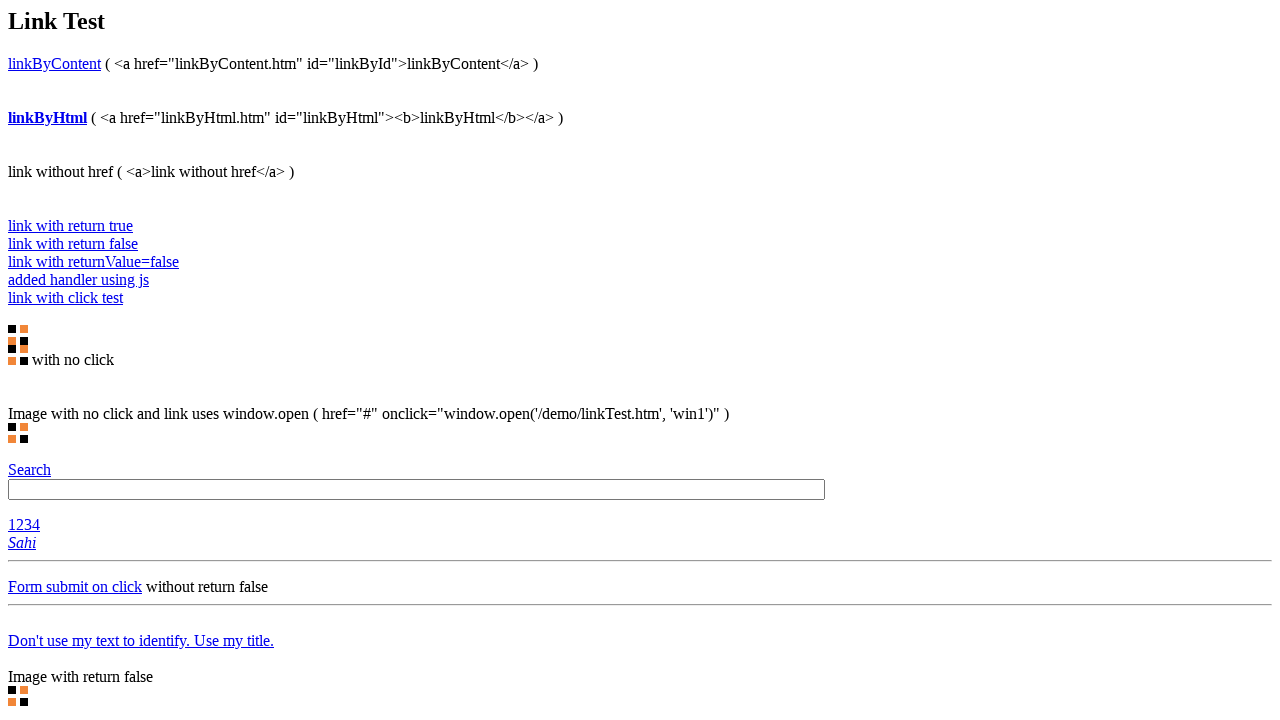